Tests JavaScript alert handling by triggering an alert and then attempting to click a link, demonstrating unhandled alert behavior

Starting URL: https://the-internet.herokuapp.com/javascript_alerts

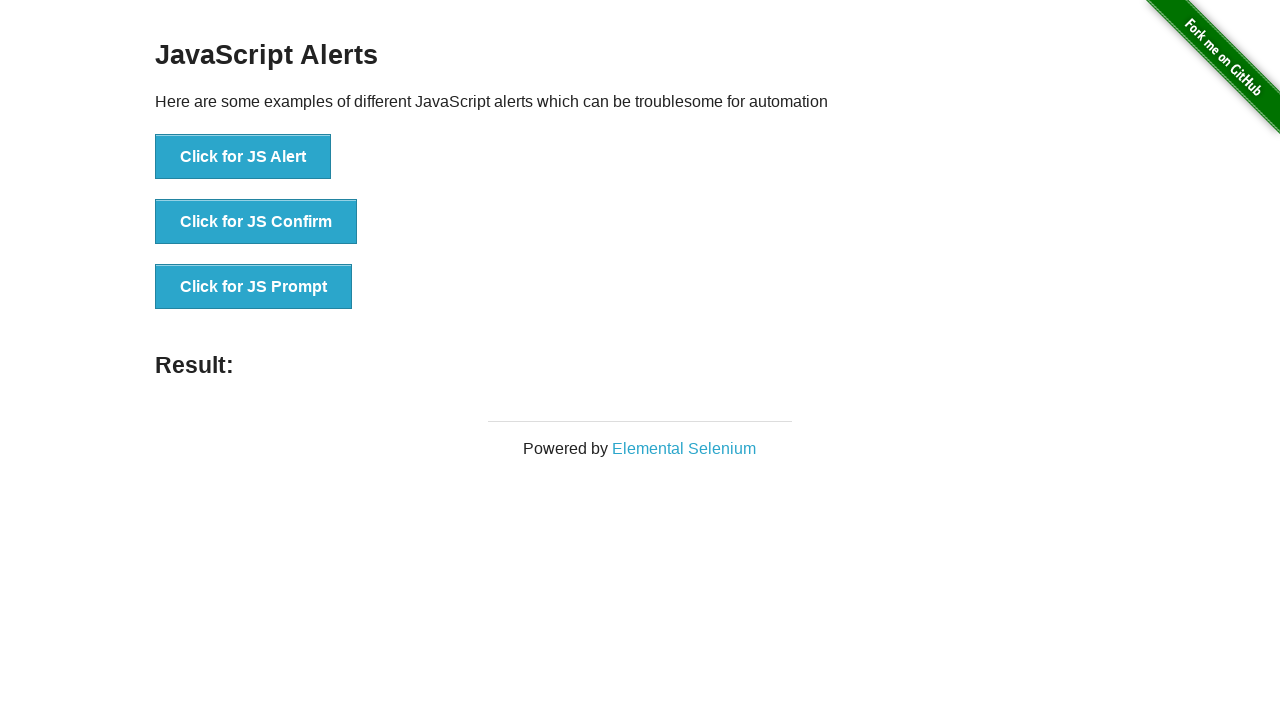

Clicked button to trigger JavaScript alert at (243, 157) on xpath=//button[text()='Click for JS Alert']
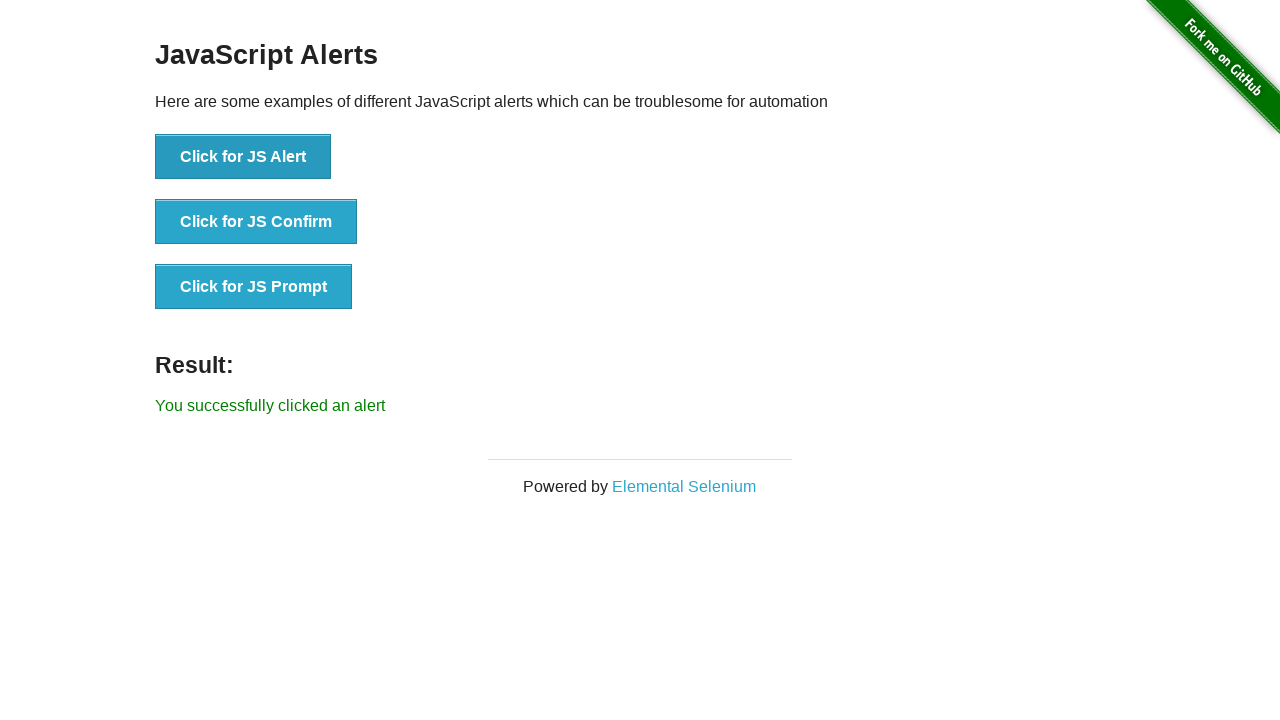

Set up dialog handler to accept alerts
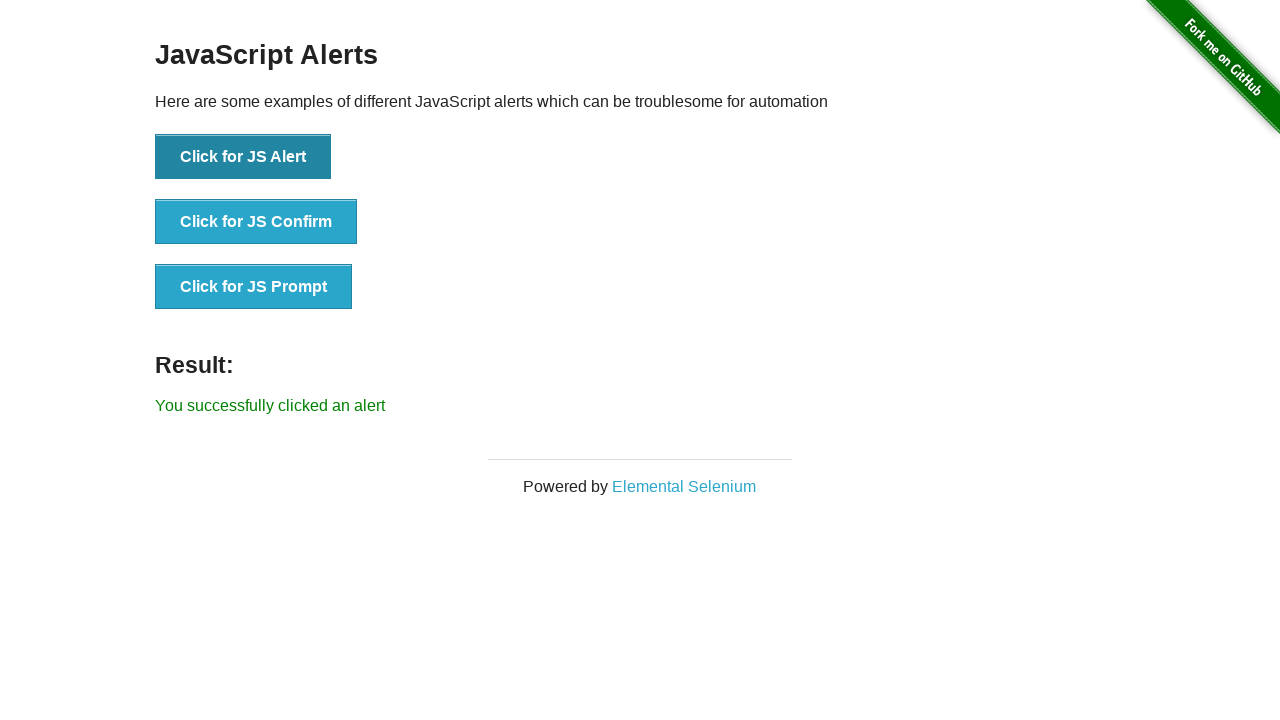

Clicked Elemental Selenium link after alert was handled at (684, 486) on text=Elemental Selenium
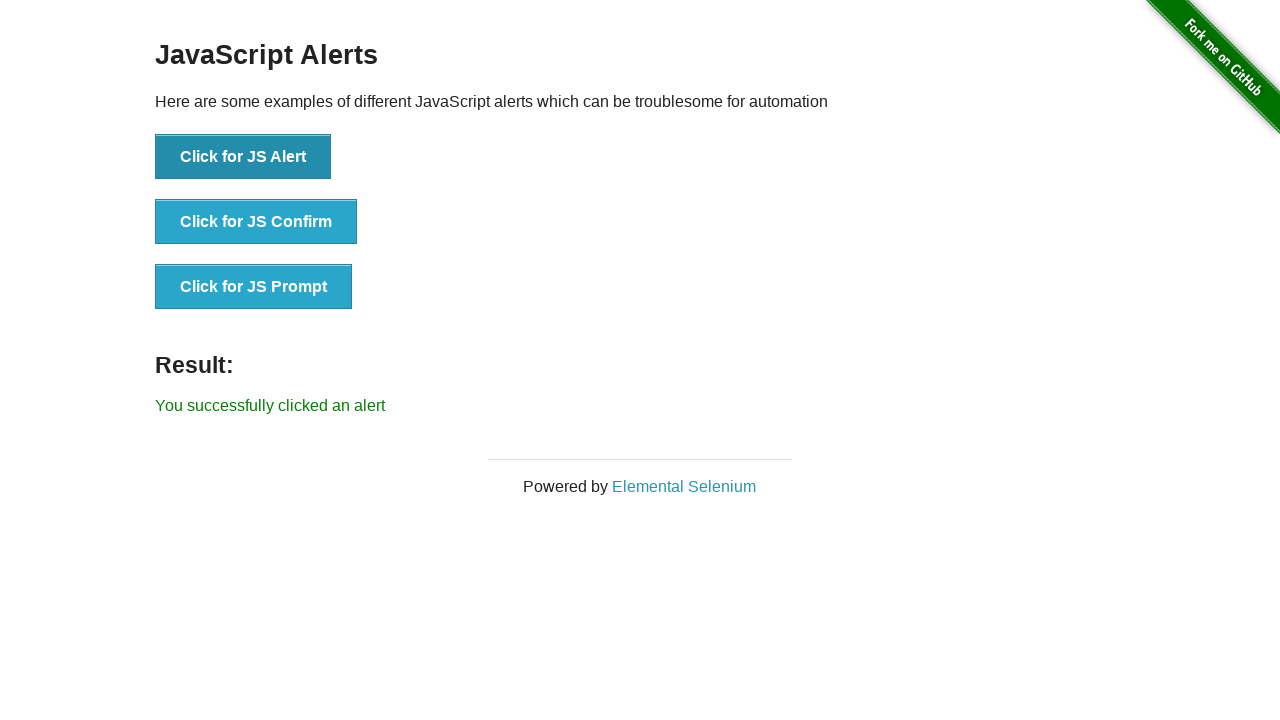

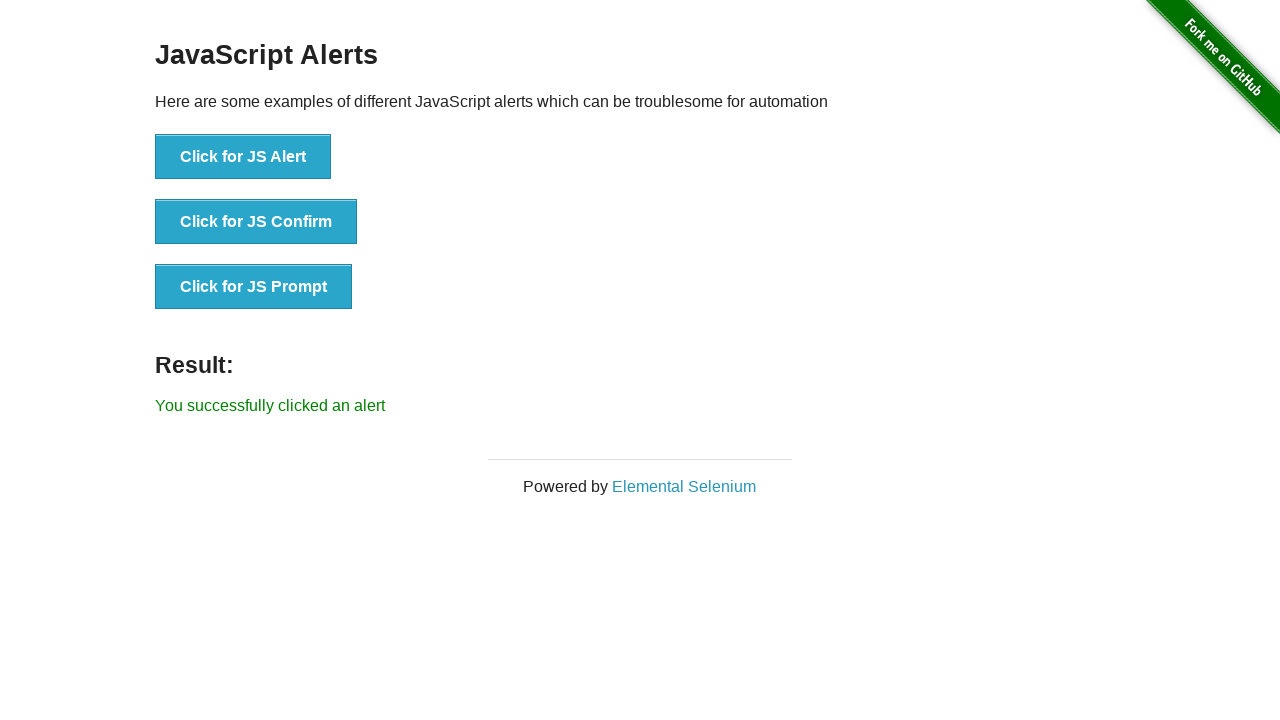